Tests checkbox functionality by clicking on two checkboxes to toggle their checked states

Starting URL: https://the-internet.herokuapp.com/checkboxes

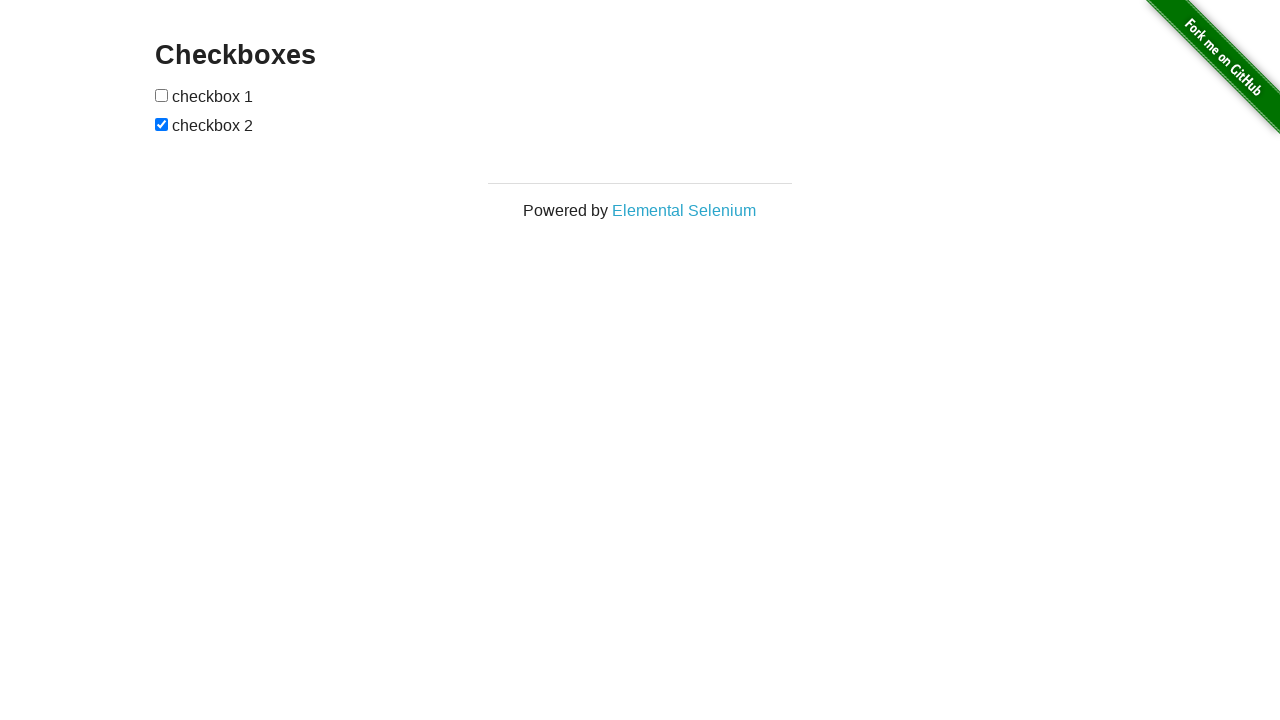

Clicked the first checkbox to toggle its checked state at (162, 95) on xpath=//form[@id='checkboxes']/input[1]
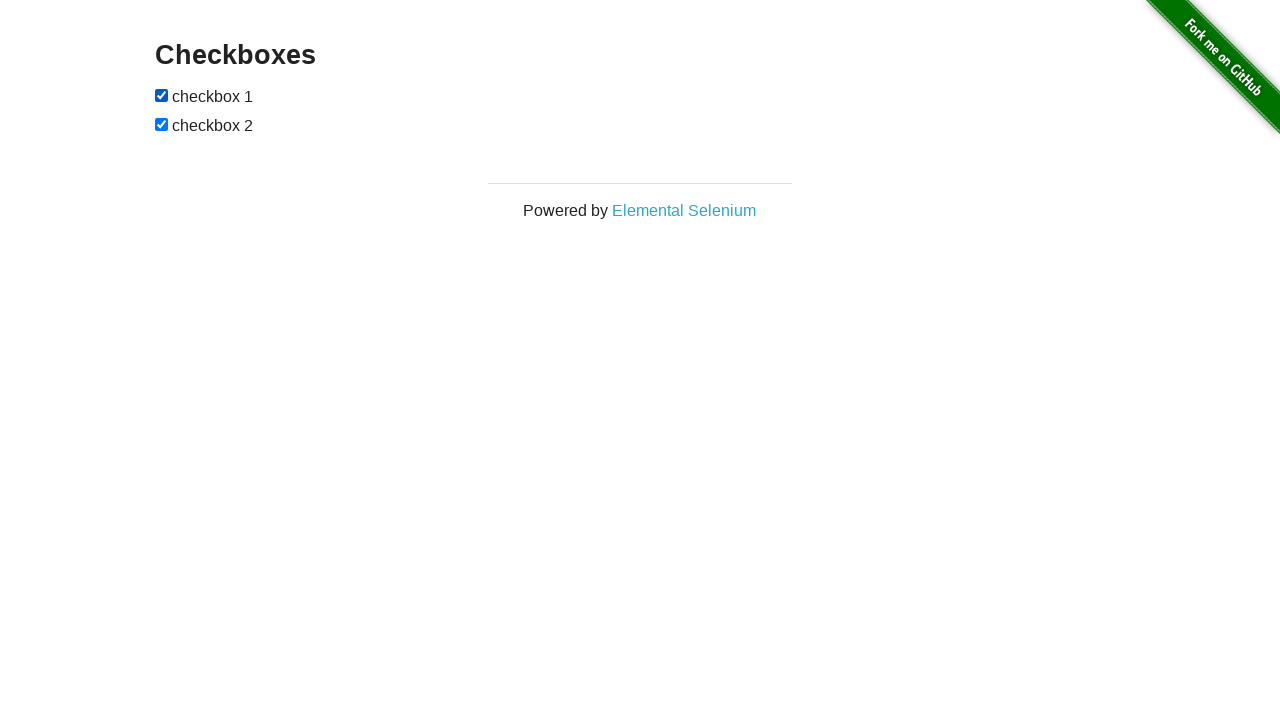

Clicked the second checkbox to toggle its checked state at (162, 124) on xpath=//form[@id='checkboxes']/input[2]
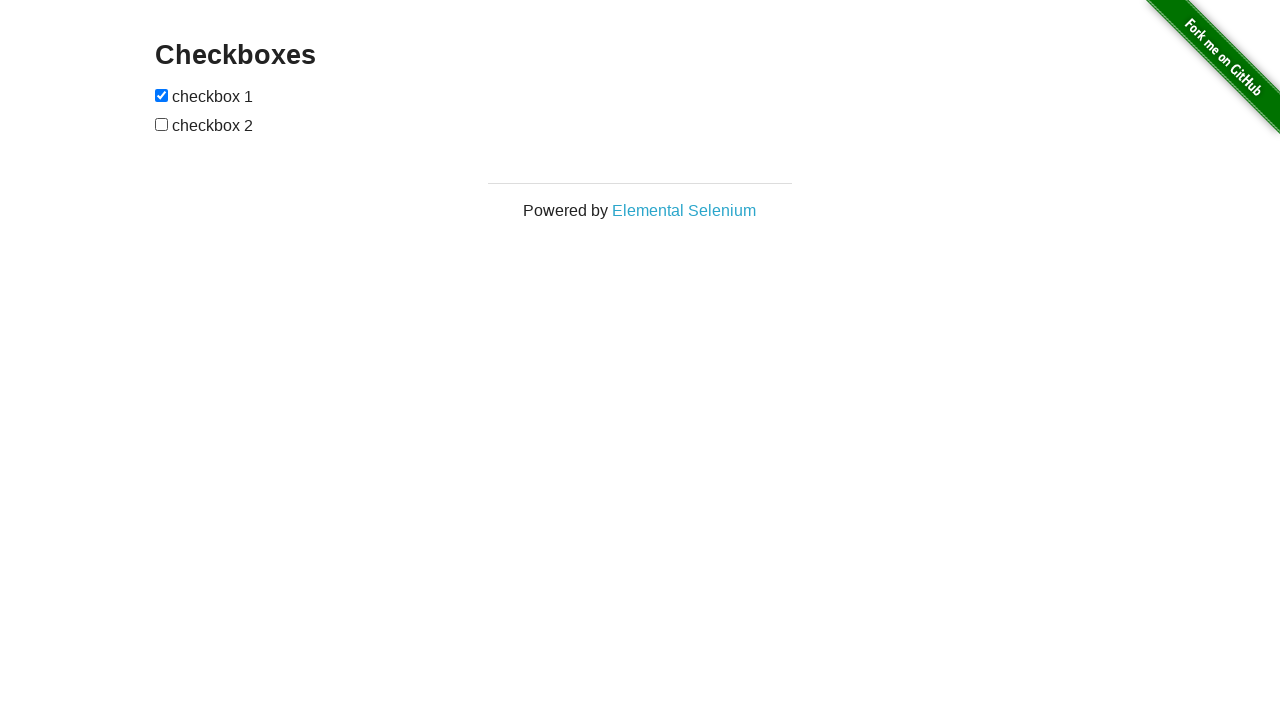

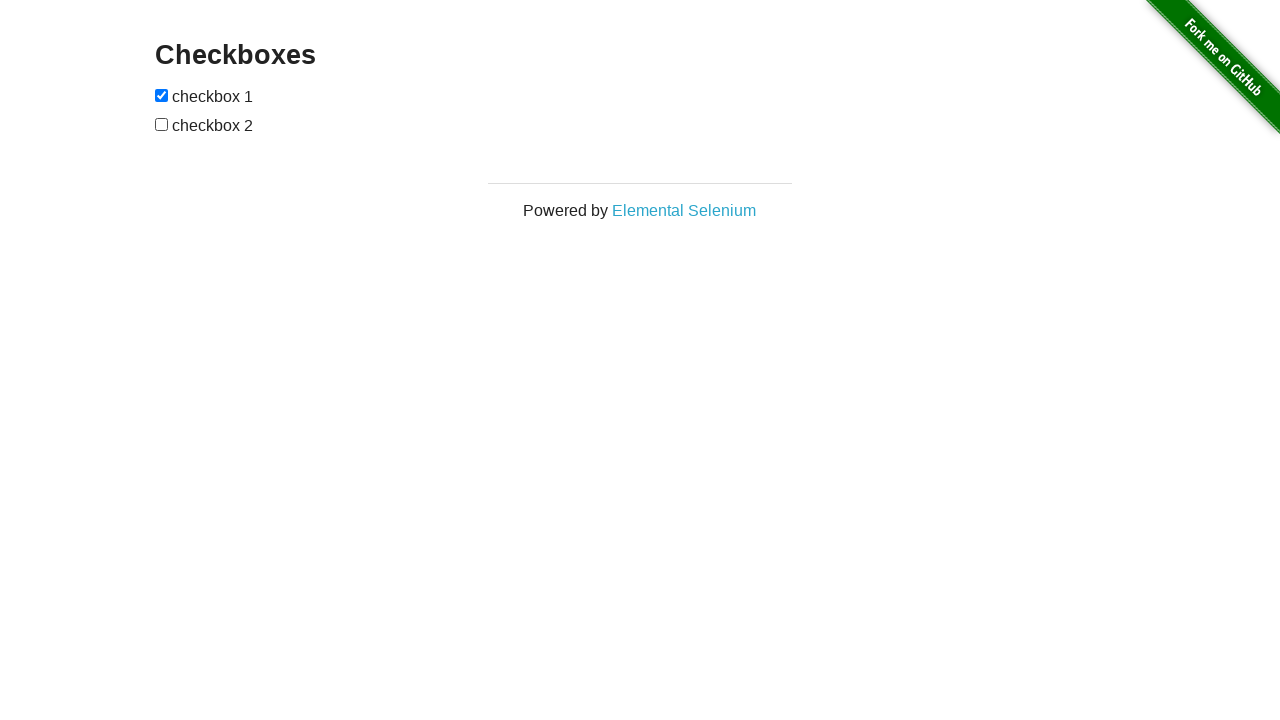